Tests form validation by filling in various input fields with test data, submitting the form, and verifying error messages appear before clearing the form

Starting URL: https://devmountain-qa.github.io/enter-wanted/1.4_Assignment/index.html

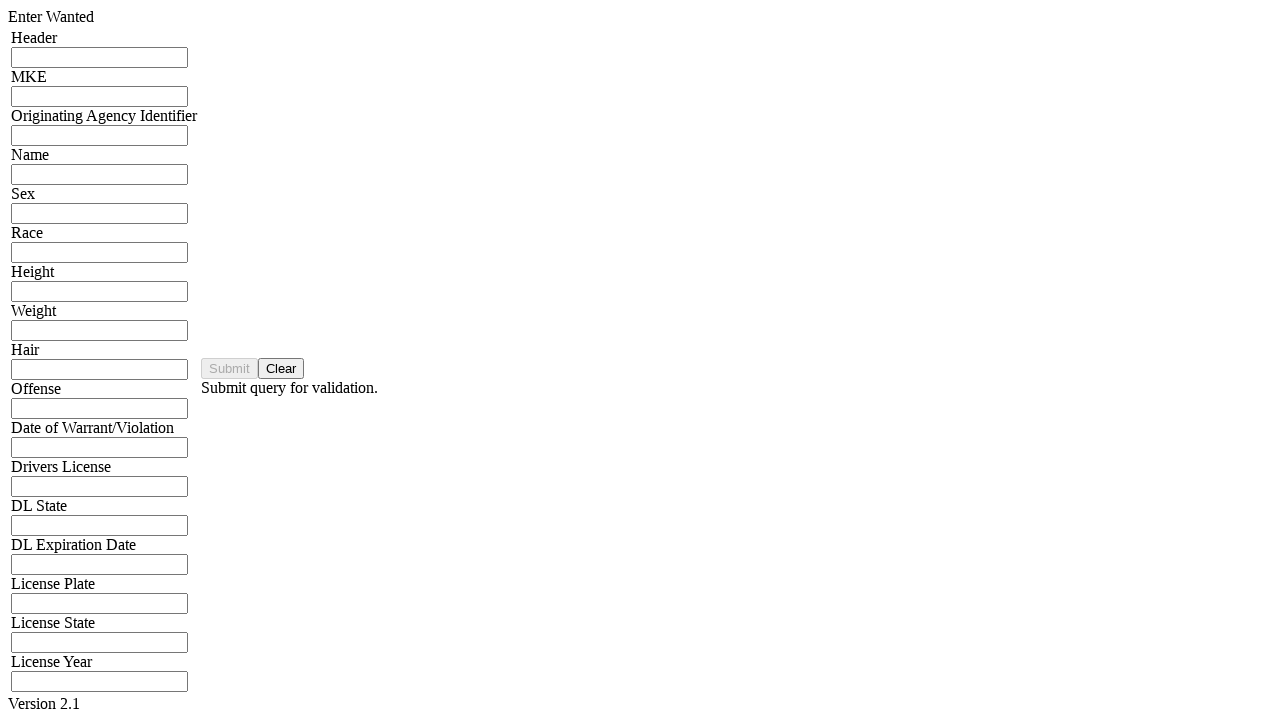

Filled Header field with 'ABCD' on input[name="hdrInput"]
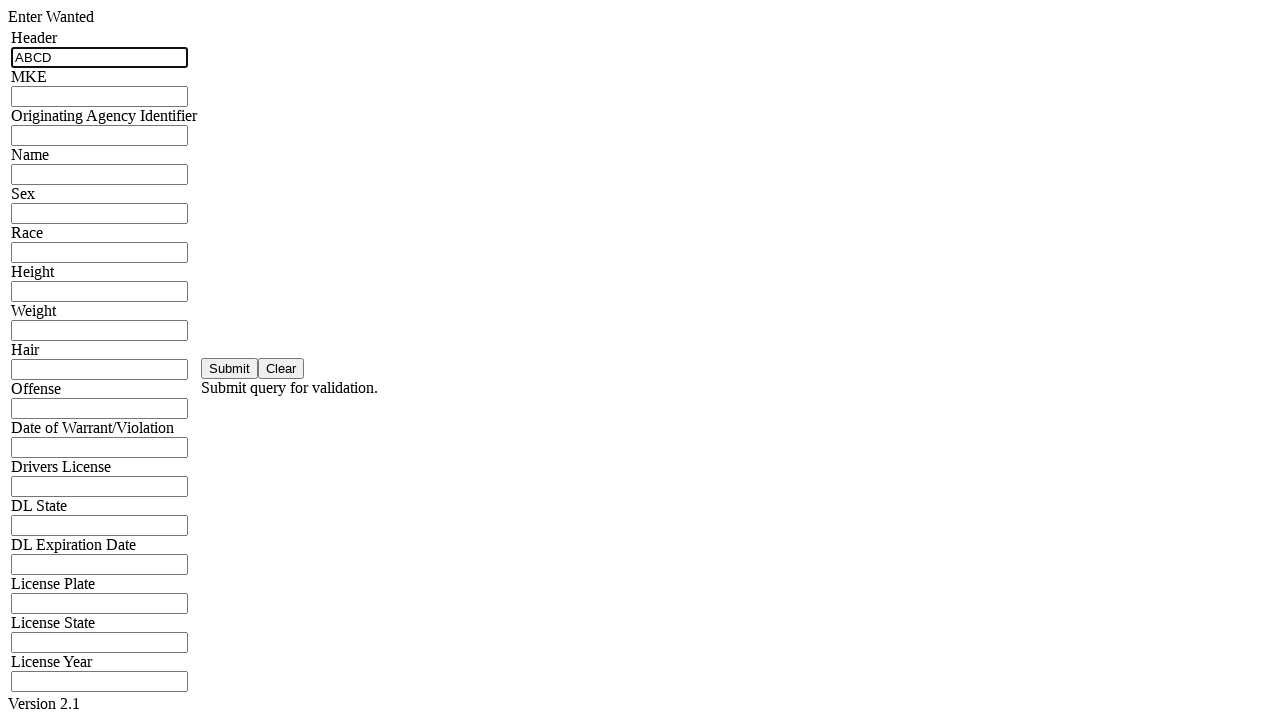

Filled MKE field with 'ABCD' on input[name="mkeInput"]
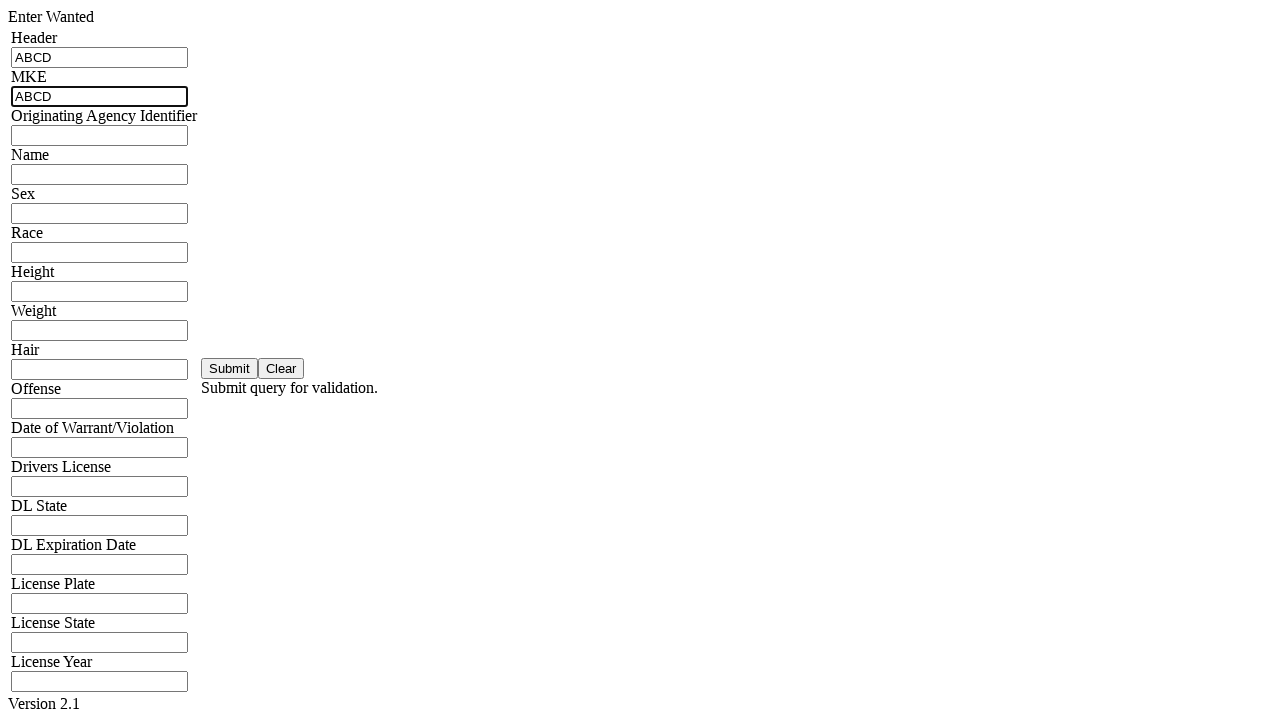

Filled Originating Agency Identifier field with 'FBI' on input[name="oriInput"]
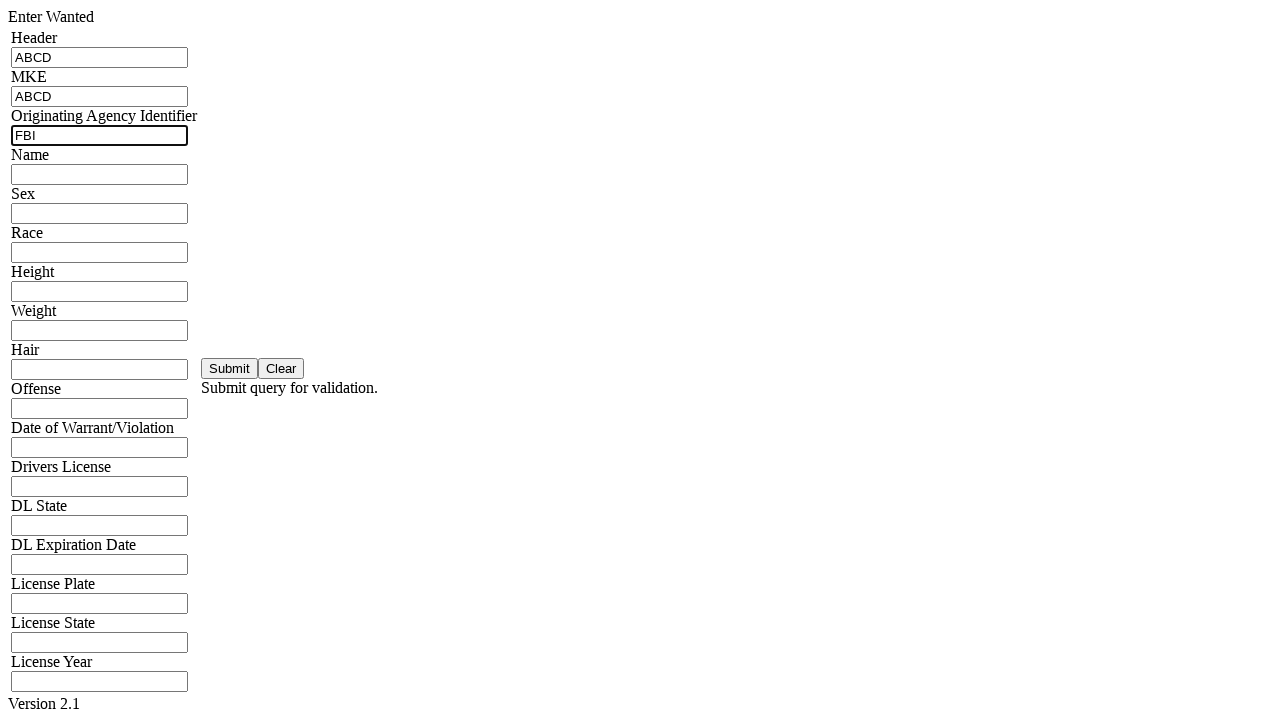

Filled Name field with 'Zyn Nicotine Pouches' on input[name="namInput"]
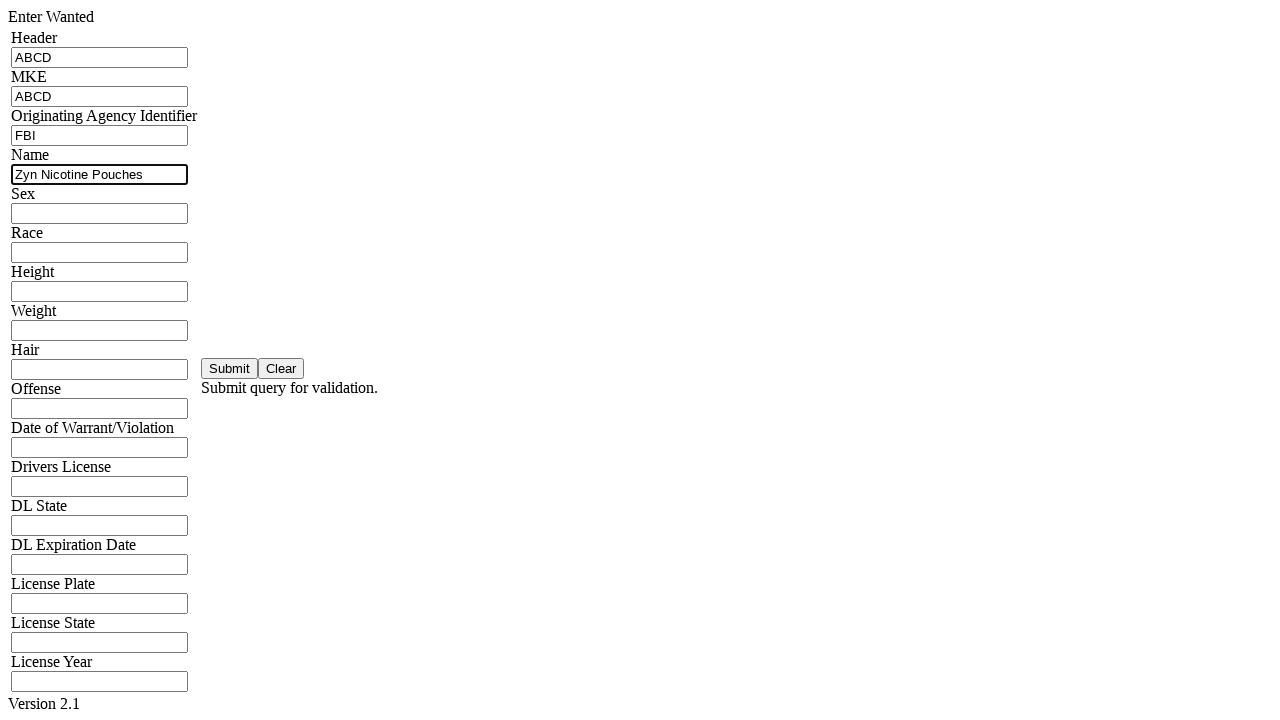

Clicked Submit button at (230, 368) on button#saveBtn
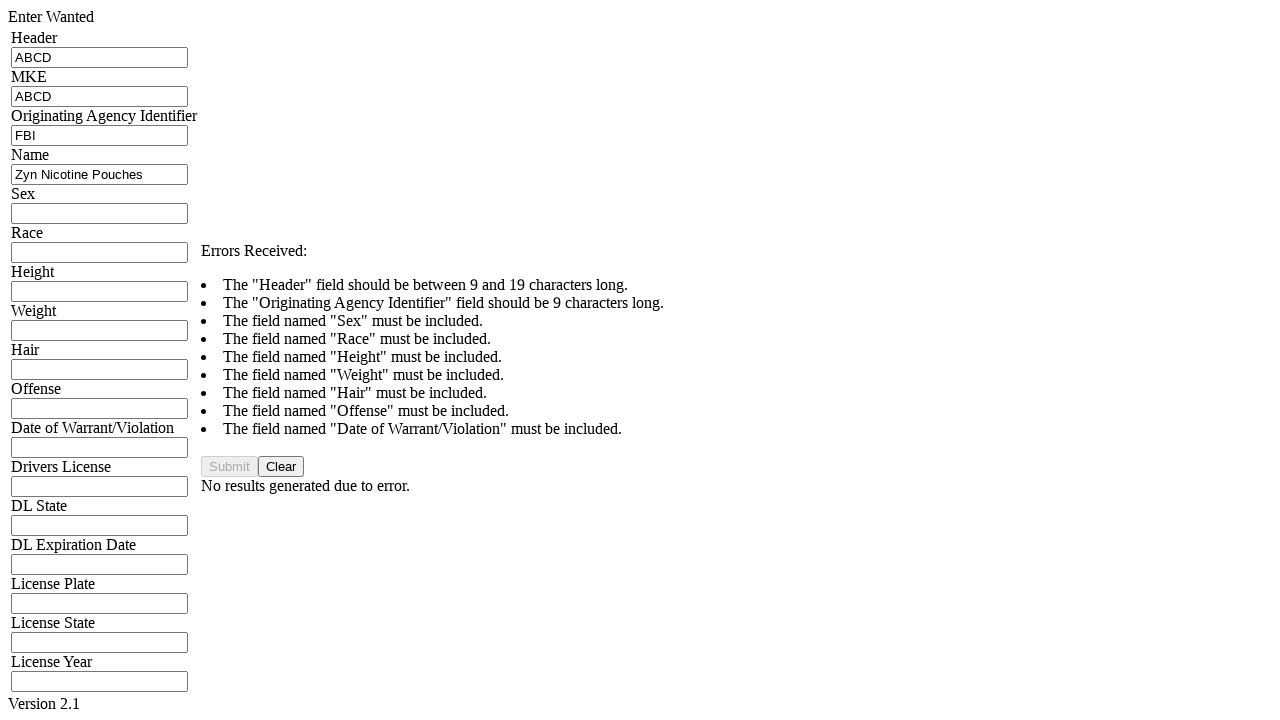

Waited for error message to appear
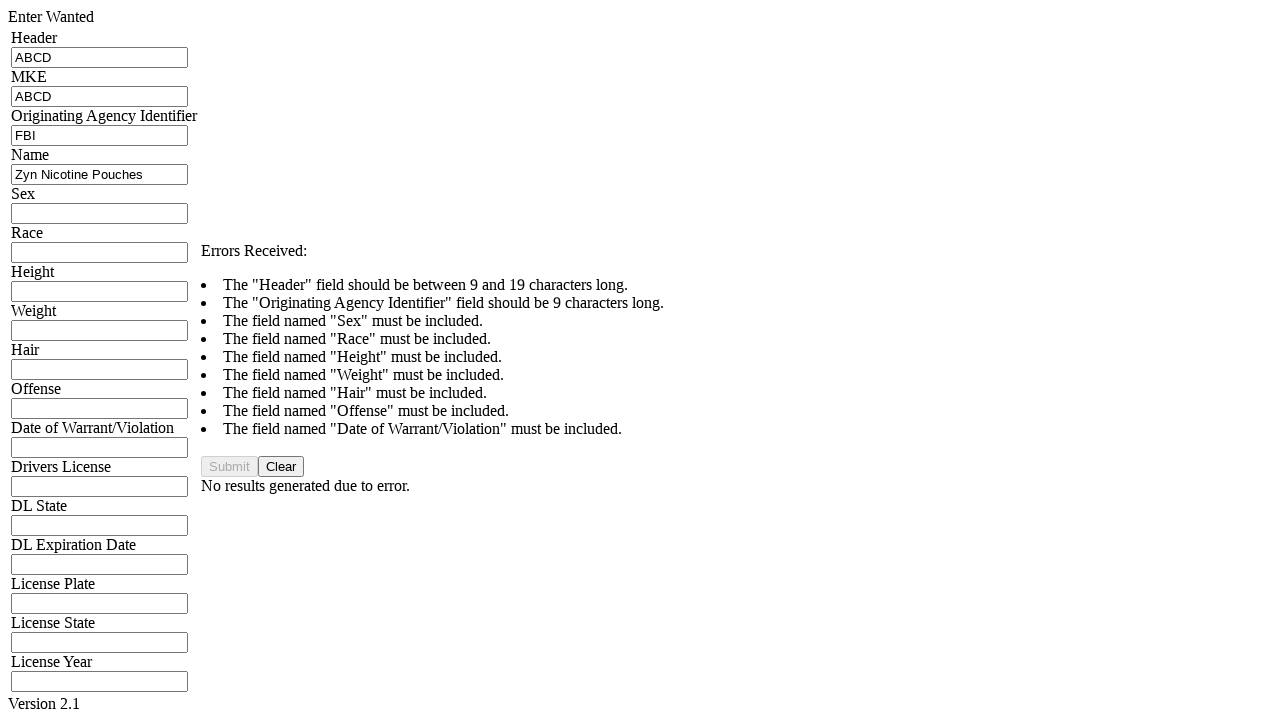

Retrieved error message text
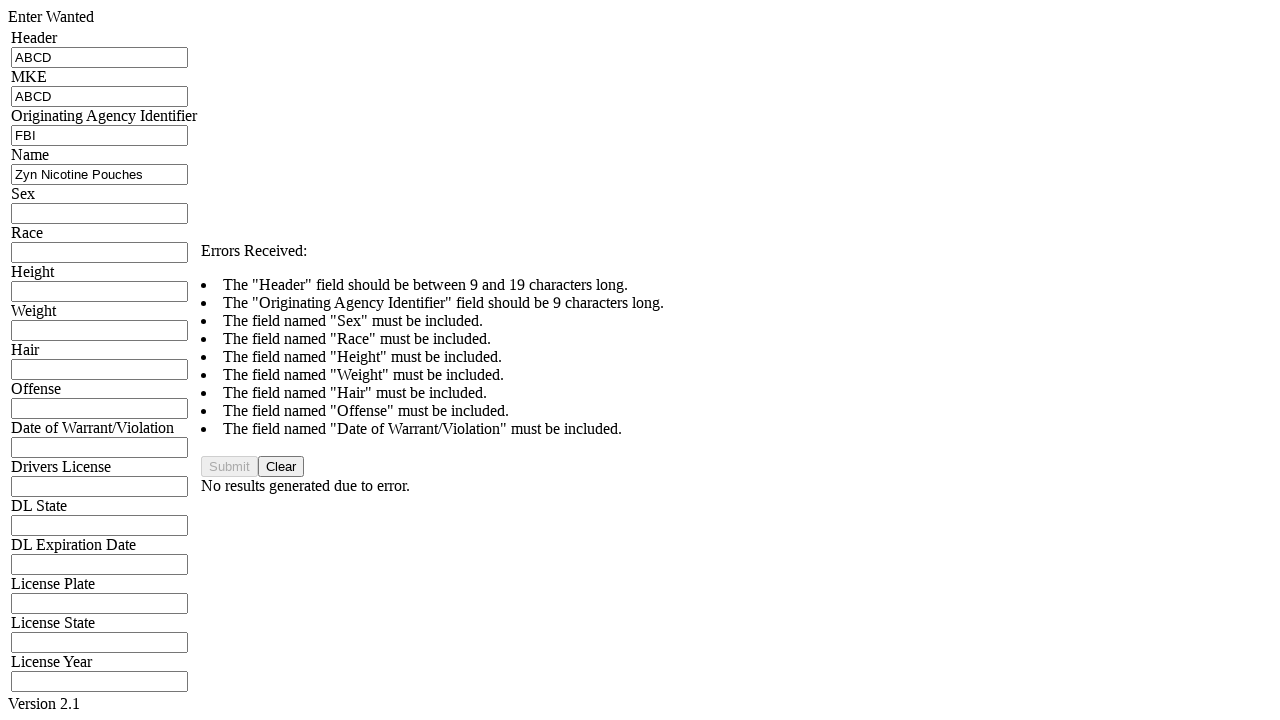

Verified error message contains 'Errors Received:'
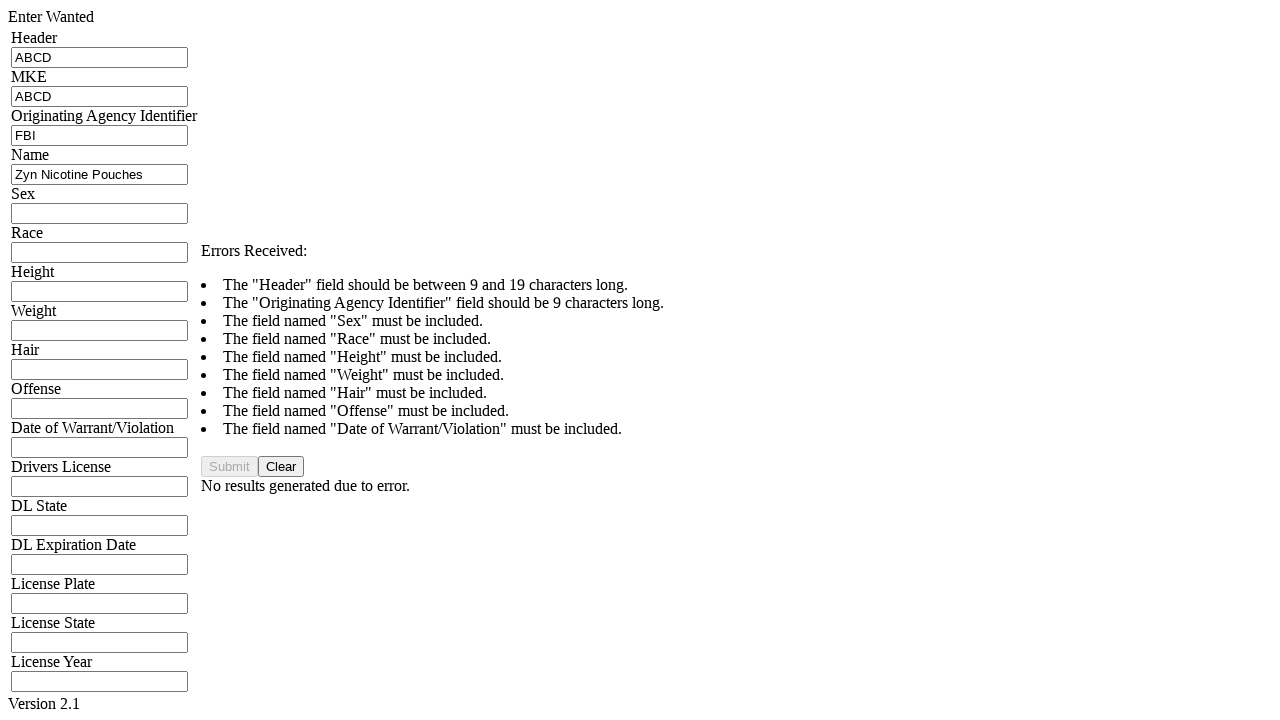

Clicked Clear button to reset form at (281, 466) on button#clearBtn
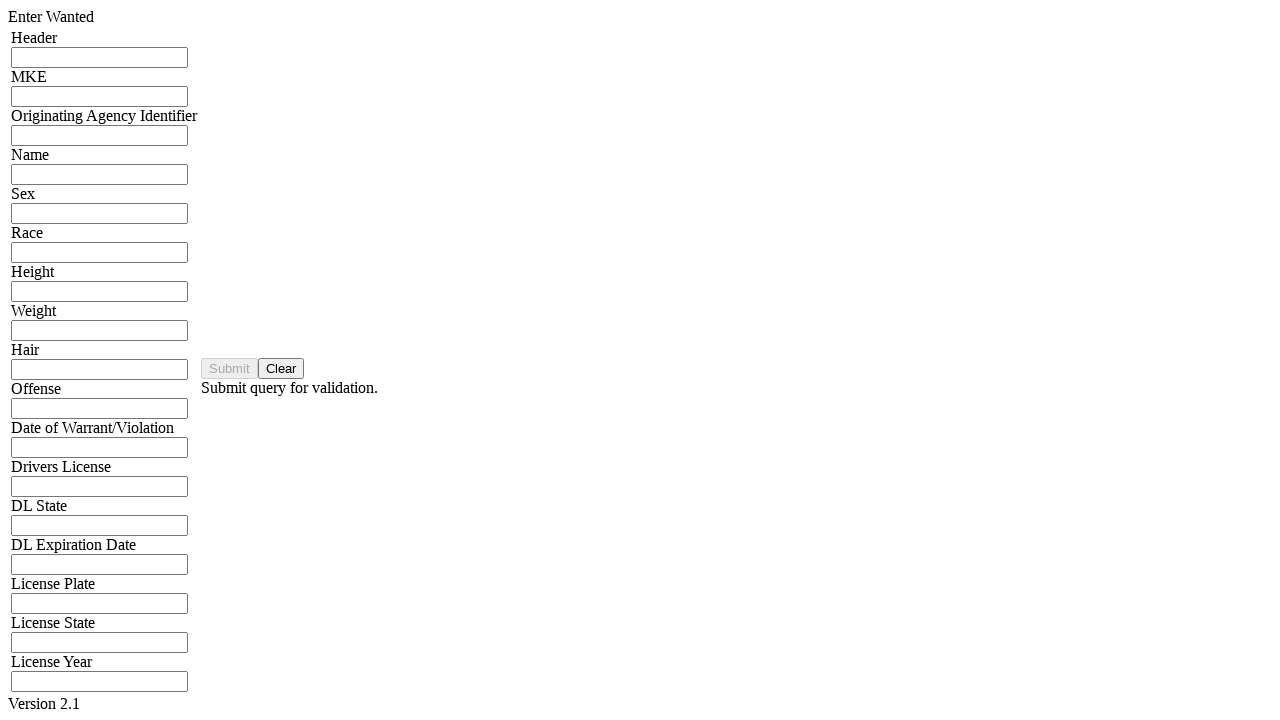

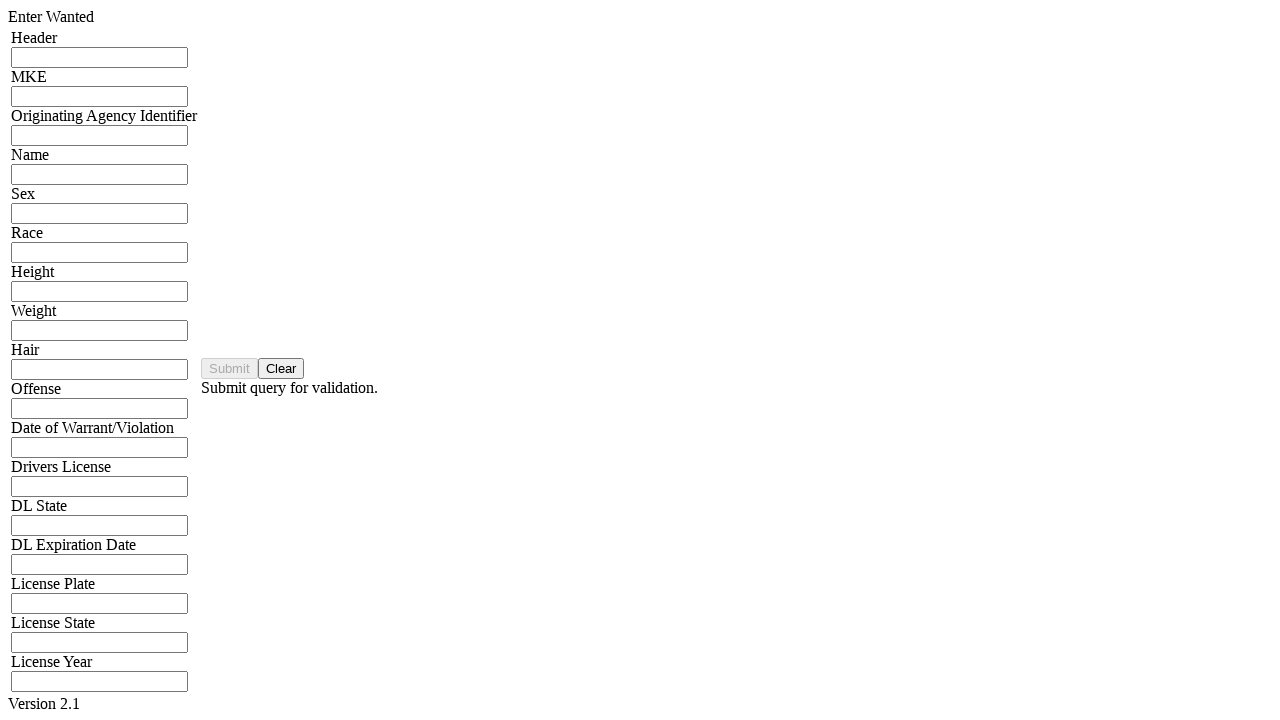